Tests dynamic loading page by clicking the Start button and verifying that "Hello World!" text appears after the loading completes, with the default 10-second timeout.

Starting URL: https://automationfc.github.io/dynamic-loading/

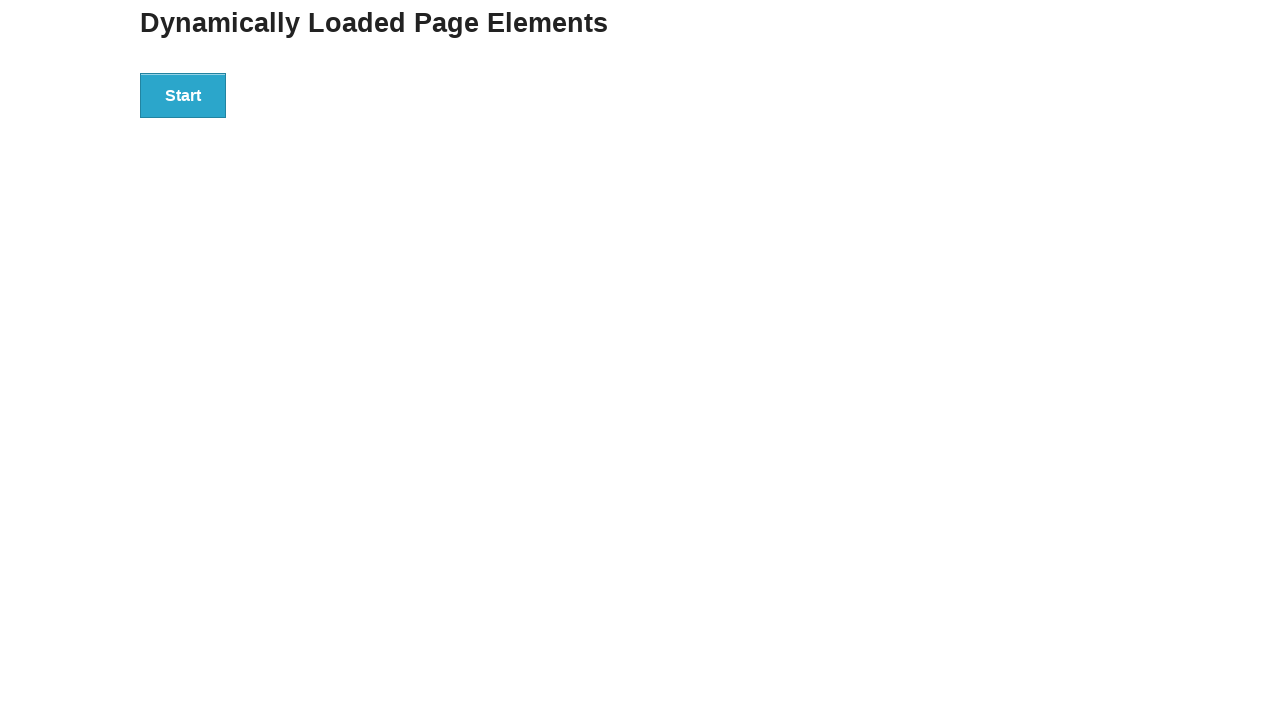

Clicked the Start button to begin dynamic loading at (183, 95) on div#start > button
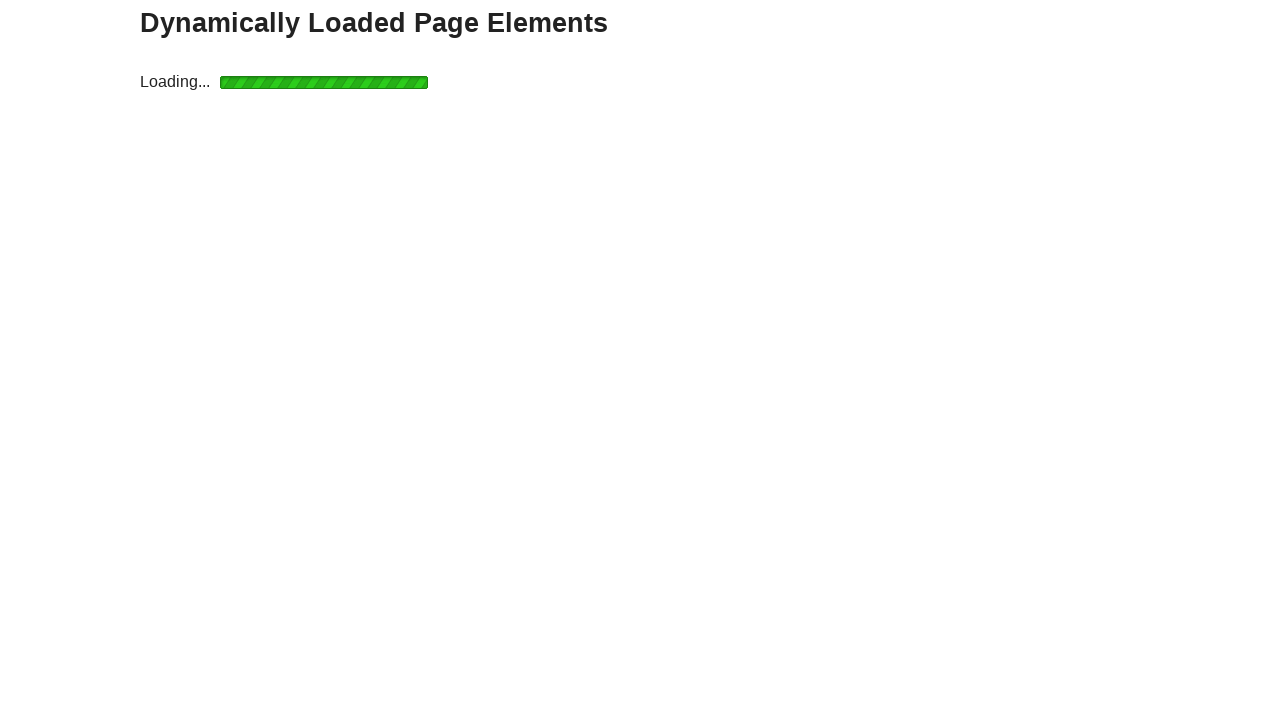

Waited for result text to appear after loading completed
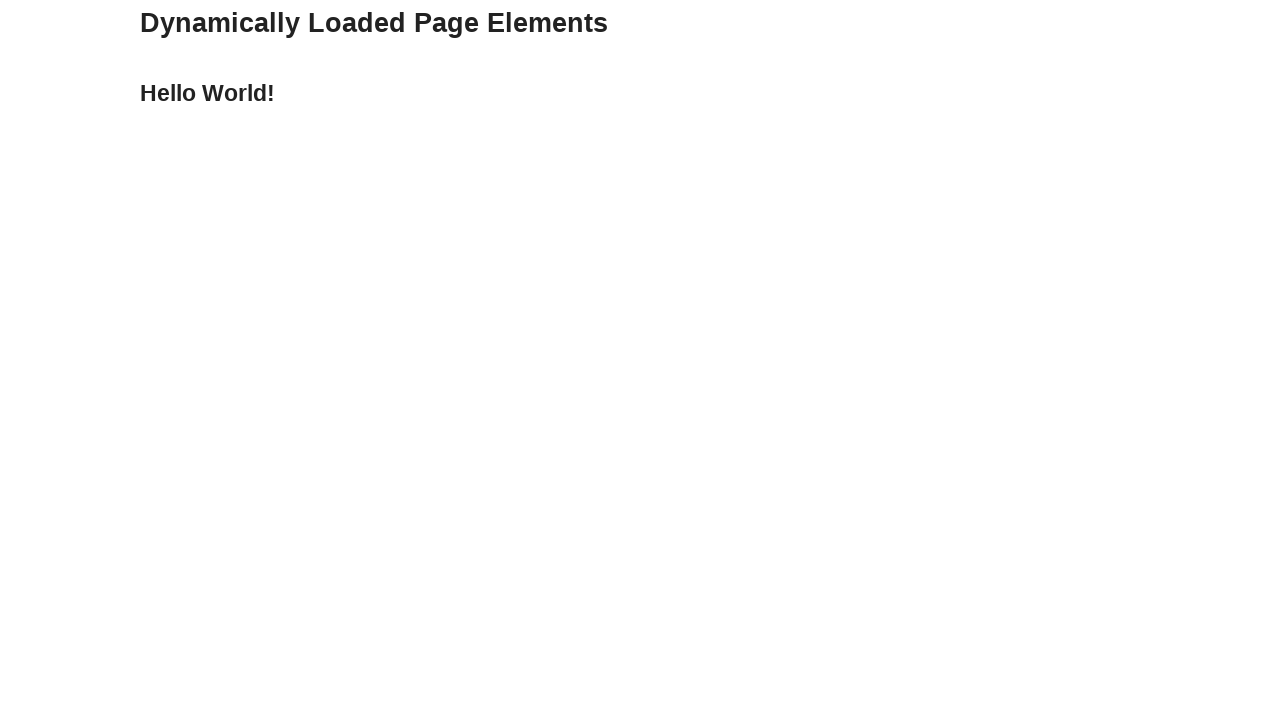

Retrieved result text from page
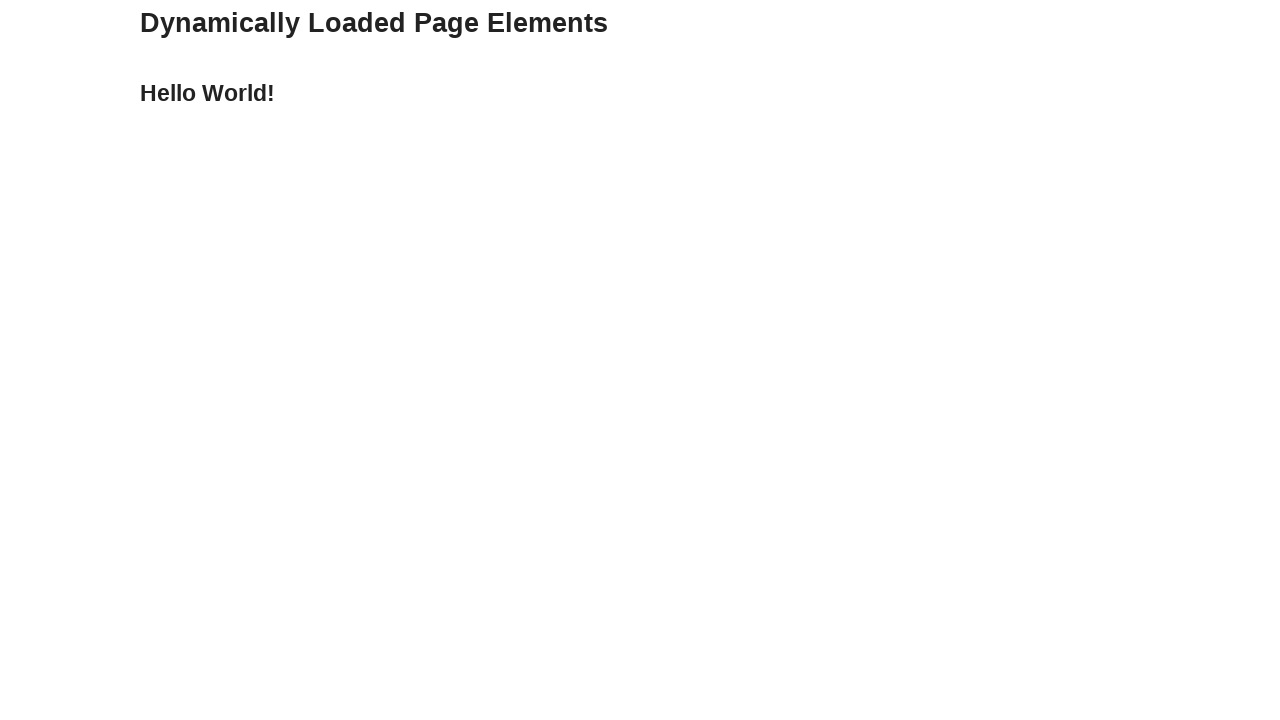

Verified 'Hello World!' text appears after dynamic loading
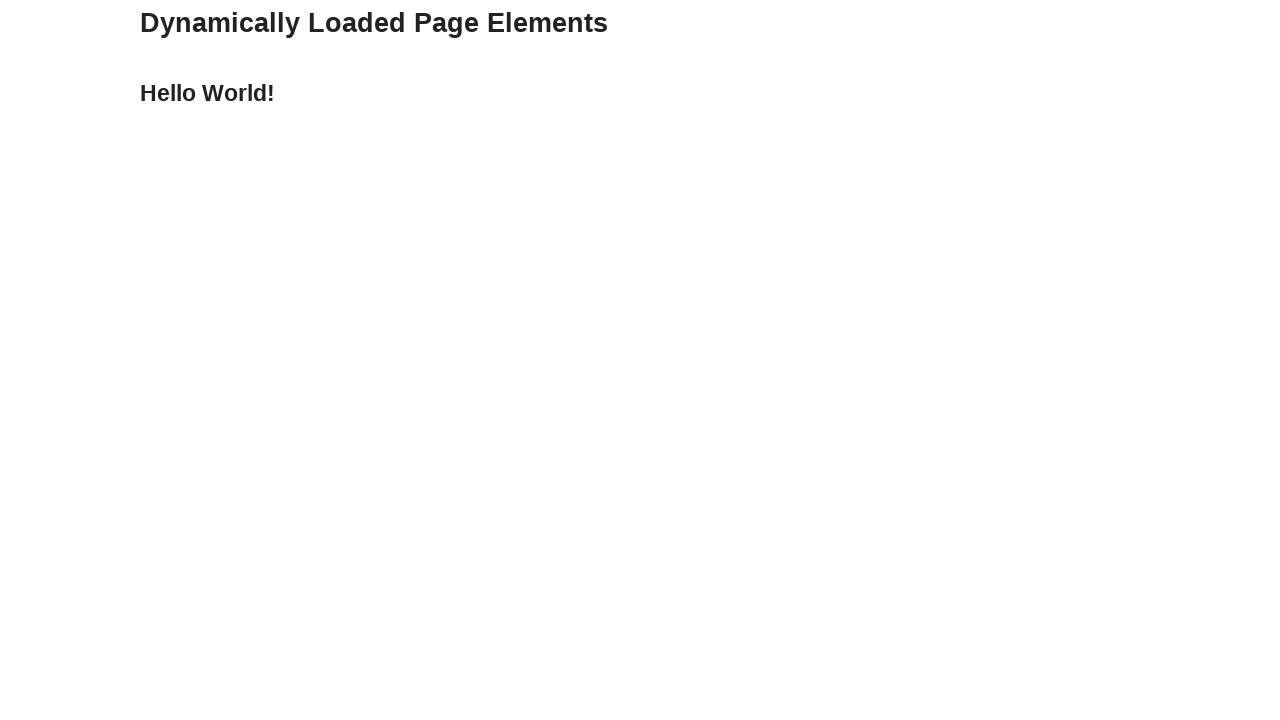

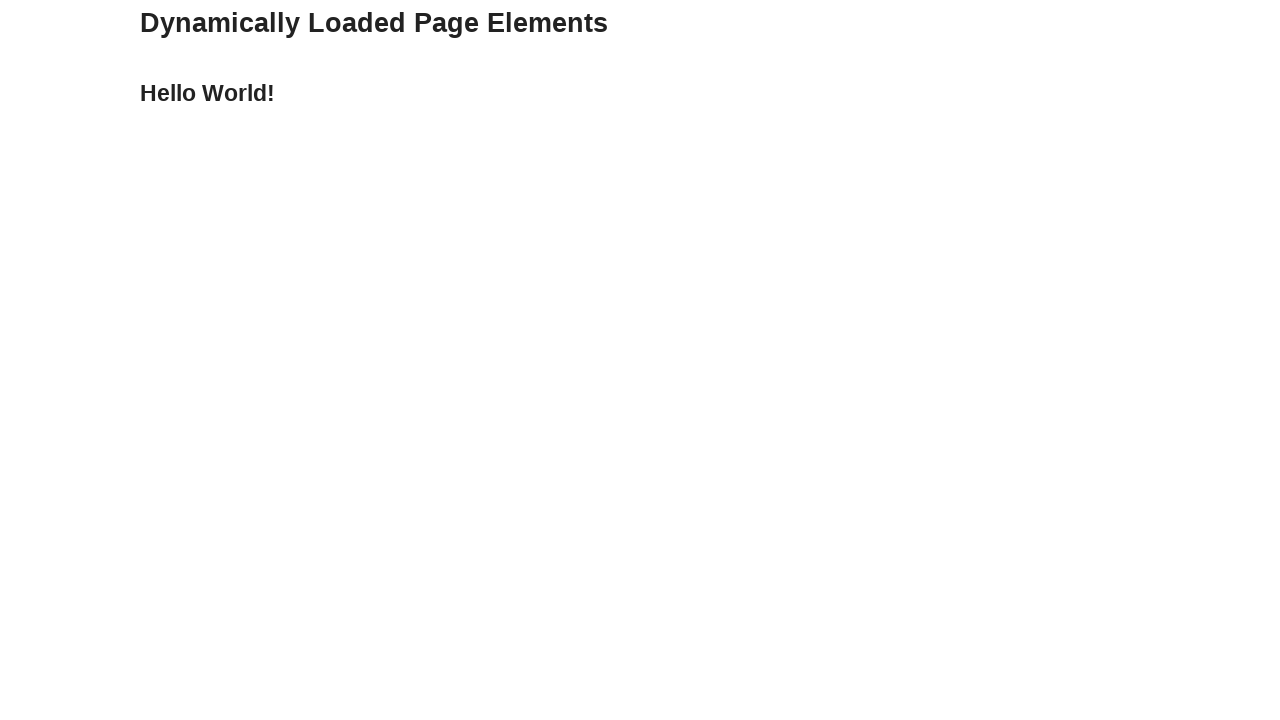